Launches the KTM motorcycle website (Ireland version) and verifies the page loads successfully

Starting URL: https://www.ktm.com/en-ie.html

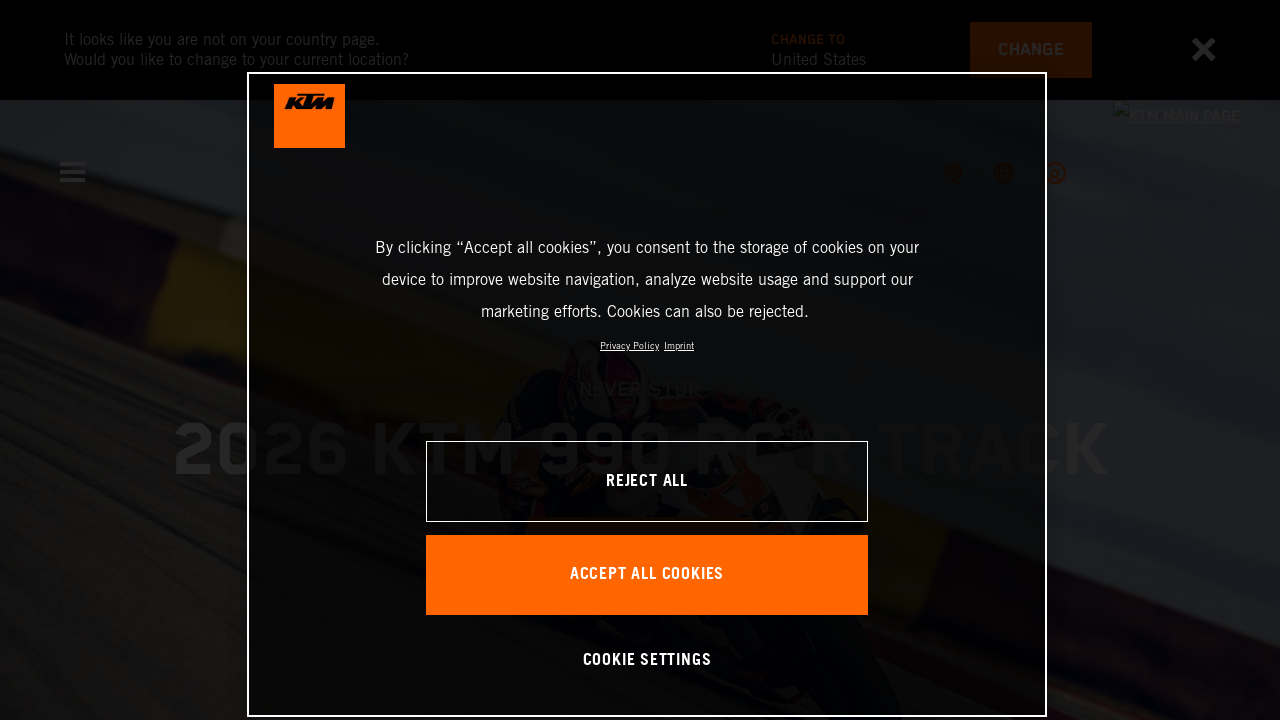

Waited for KTM Ireland website to reach domcontentloaded state
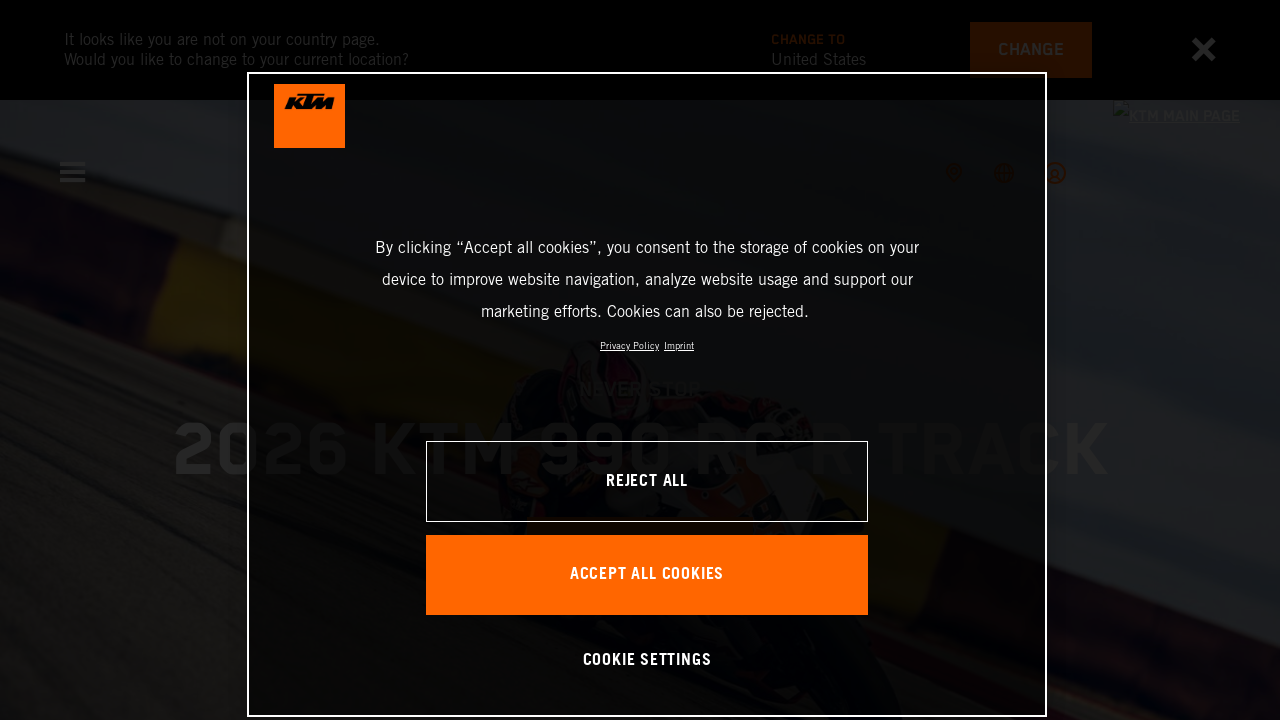

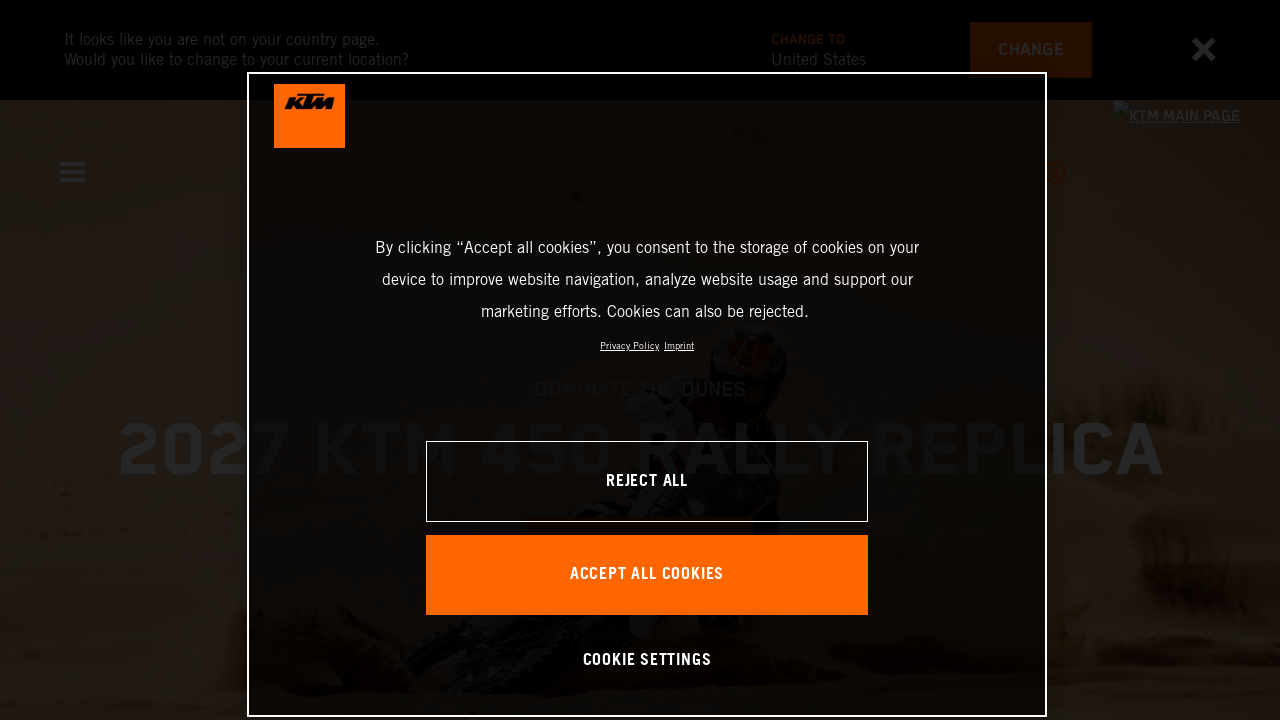